Tests download functionality by clicking the download button

Starting URL: https://demoqa.com/upload-download

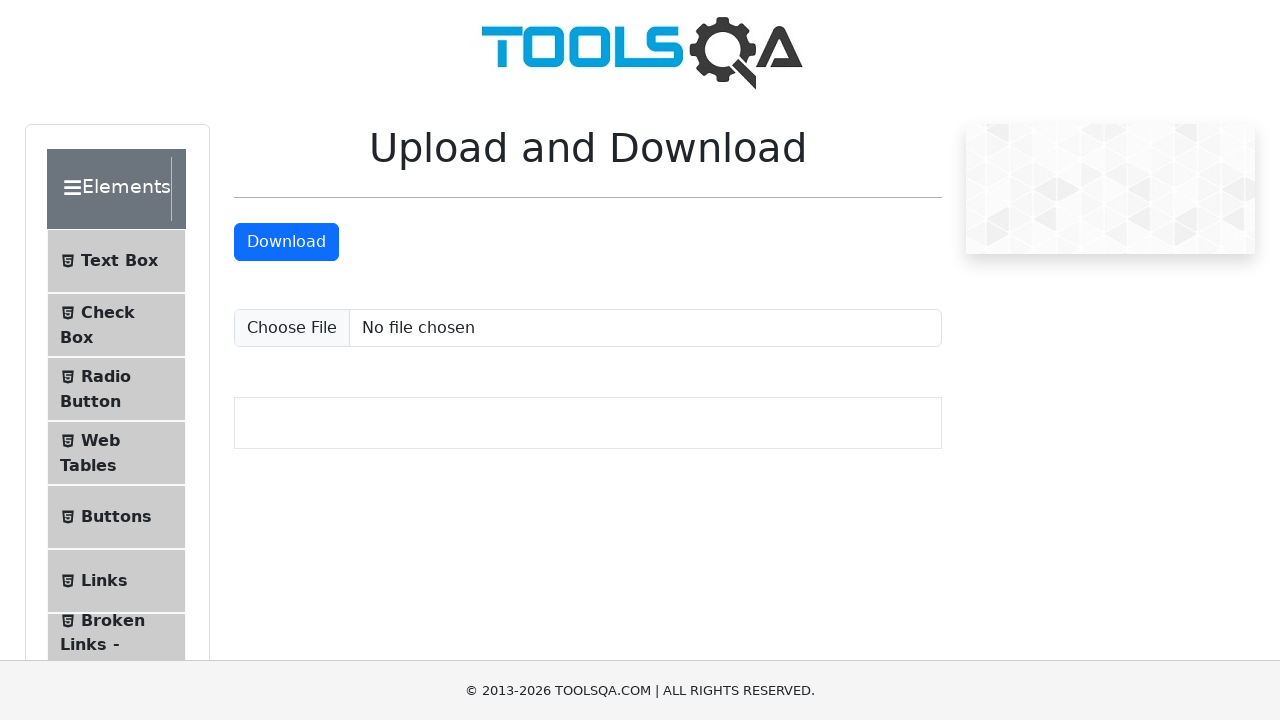

Download button became visible
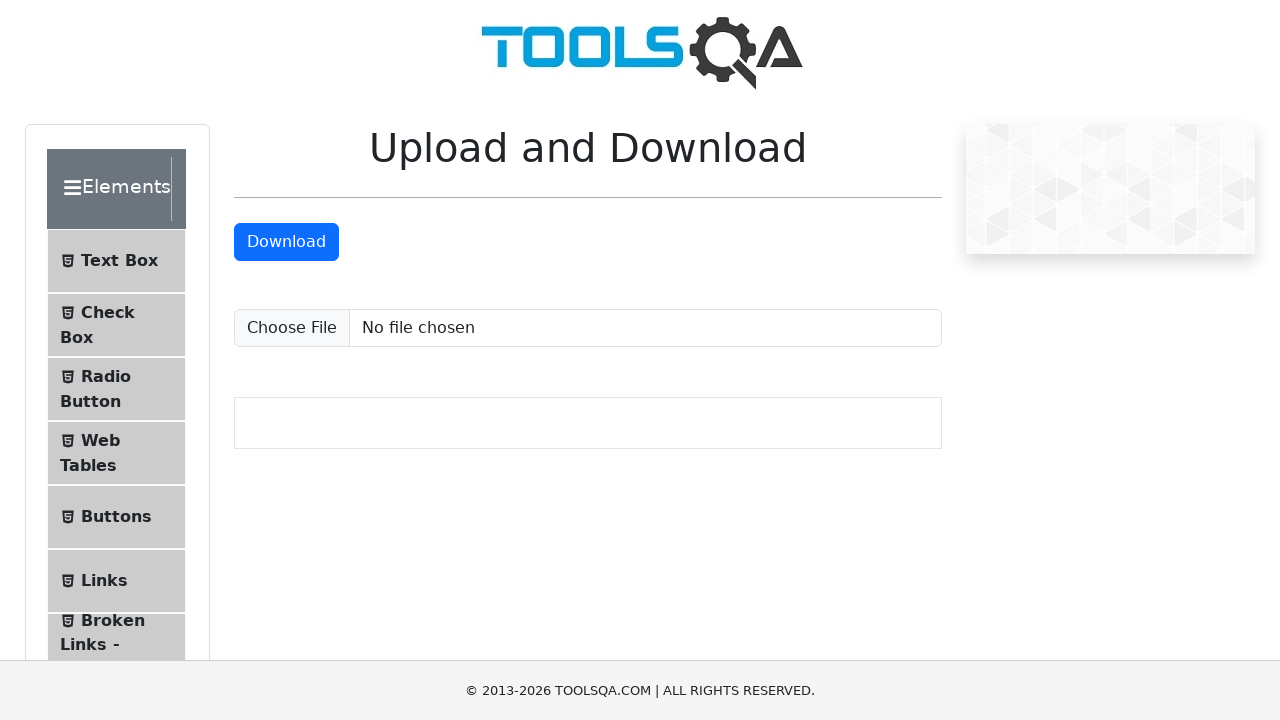

Clicked the download button at (286, 242) on #downloadButton
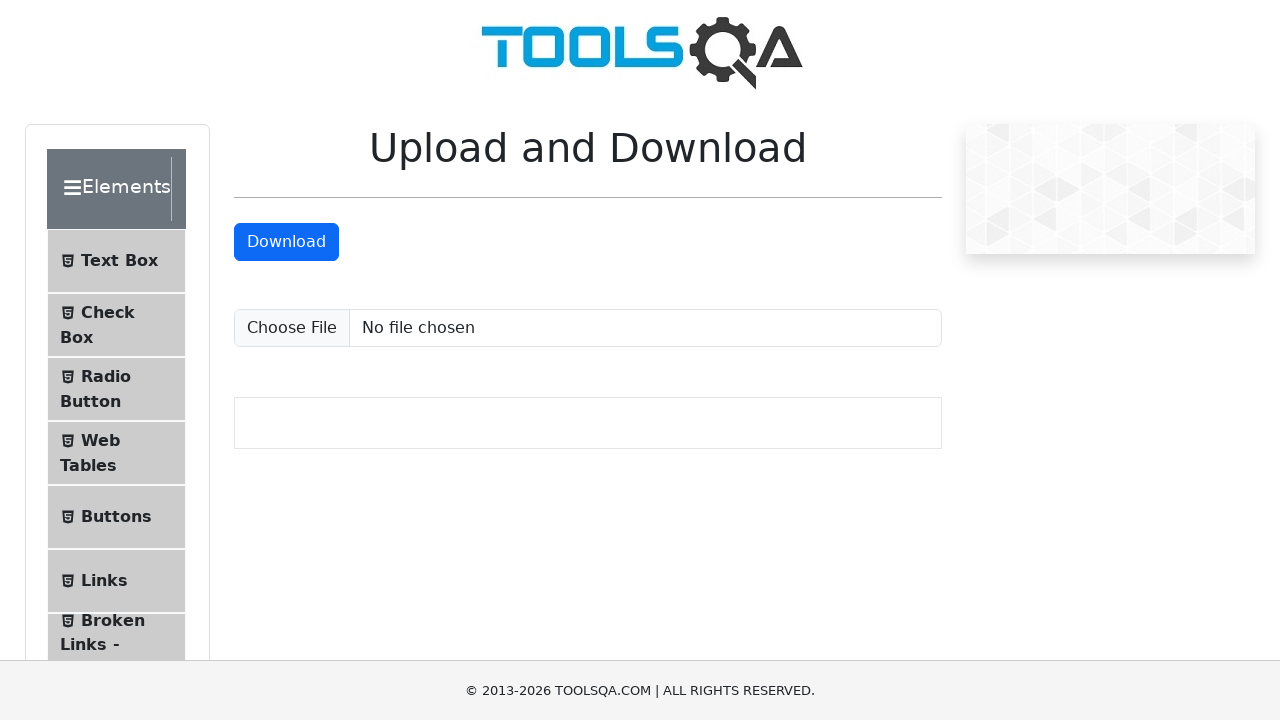

Waited 2 seconds for download to initiate
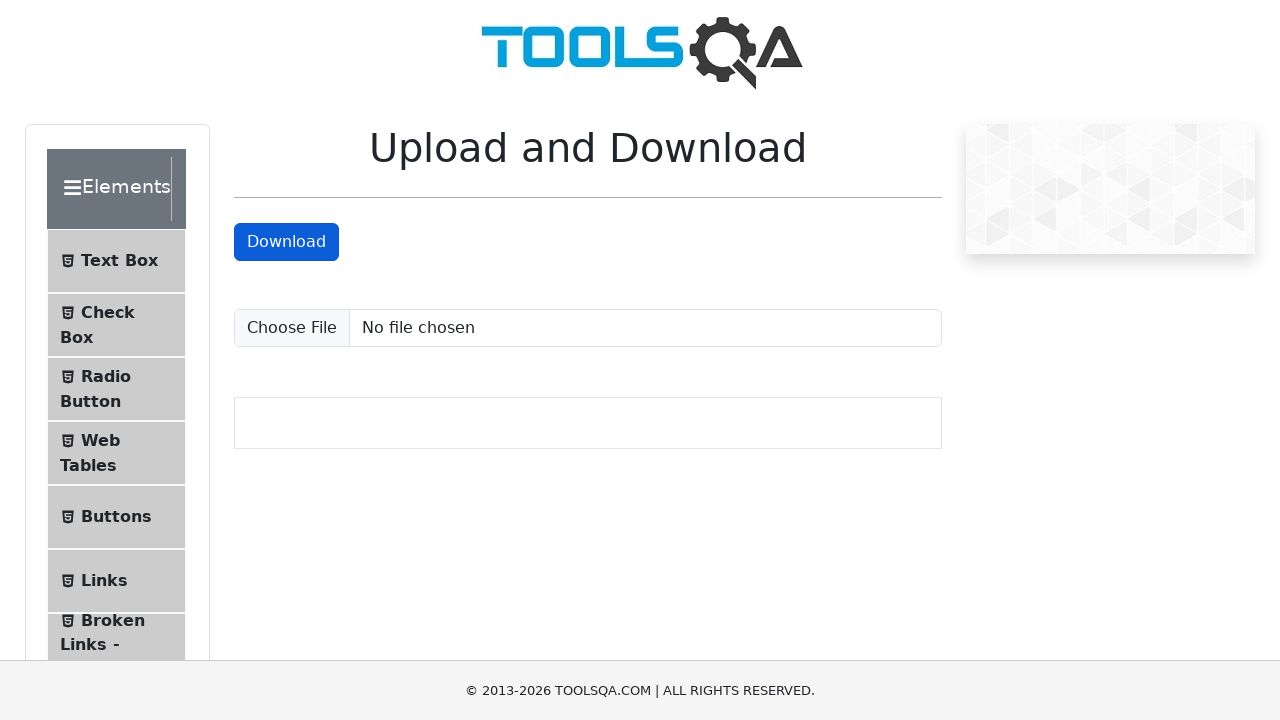

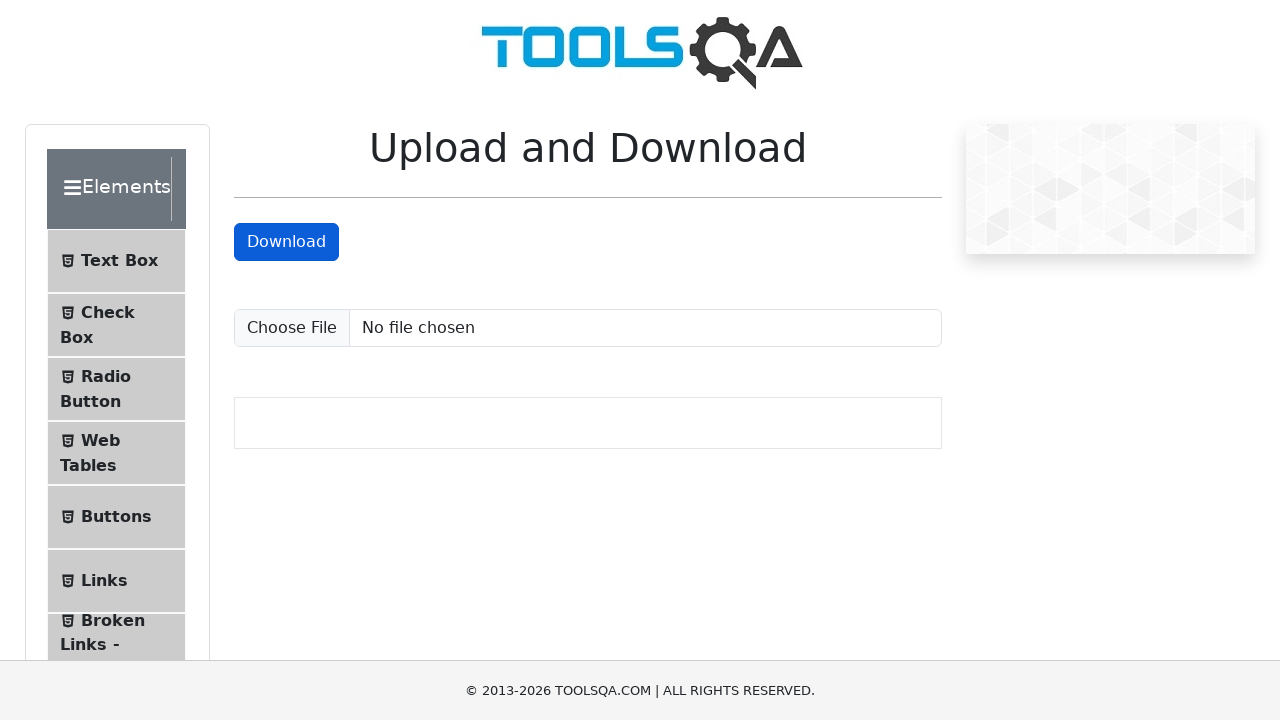